Tests sorting the Email column in ascending order by clicking the column header and verifying the email addresses are sorted alphabetically

Starting URL: http://the-internet.herokuapp.com/tables

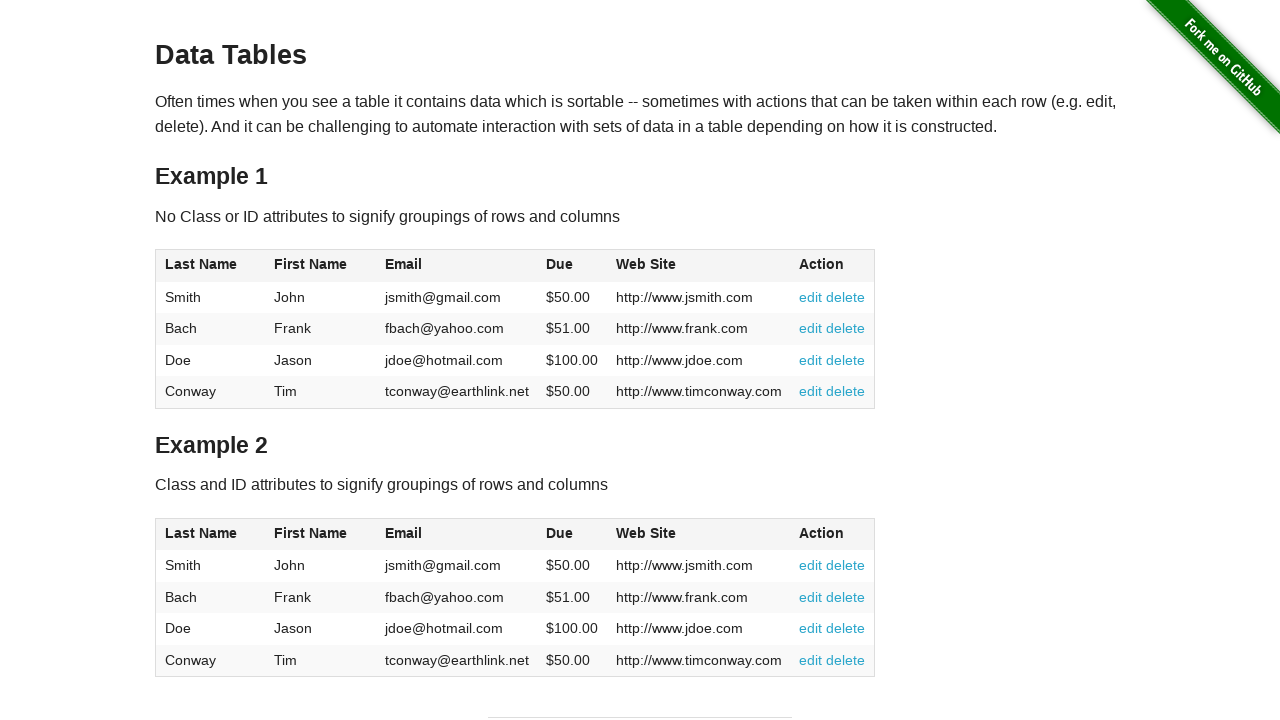

Clicked Email column header to sort in ascending order at (457, 266) on #table1 thead tr th:nth-of-type(3)
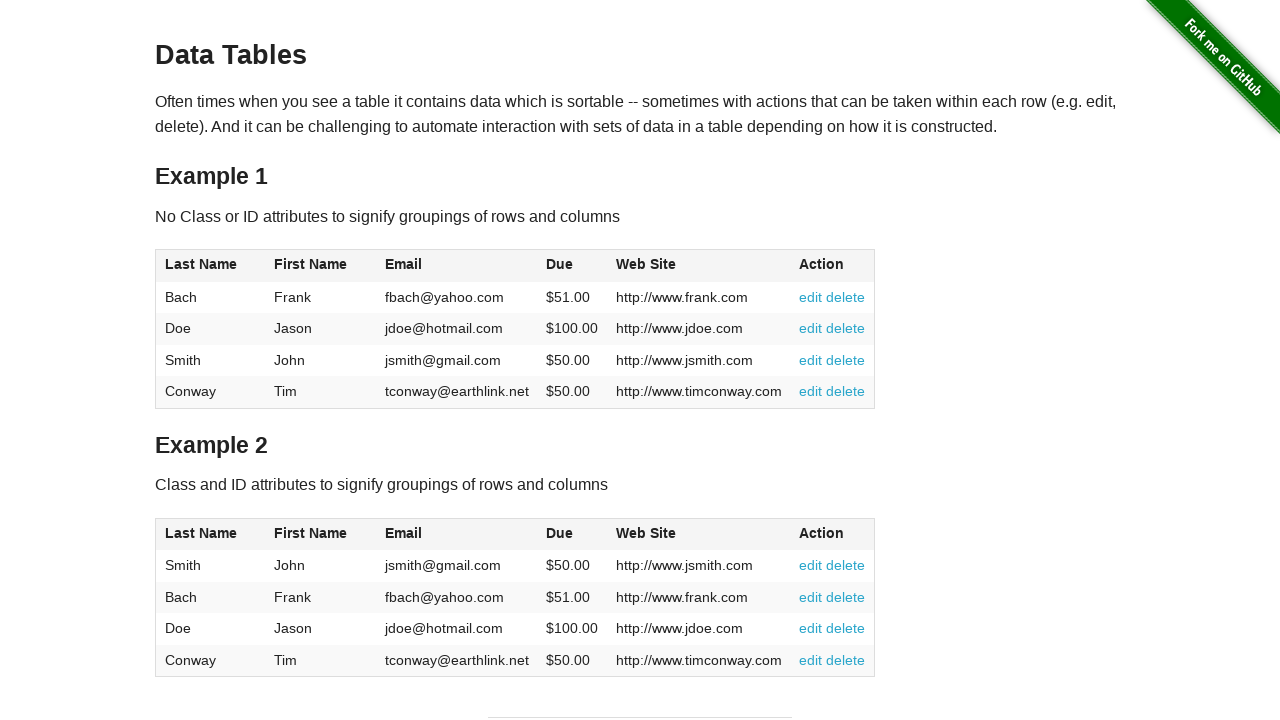

Email column cells loaded in table body
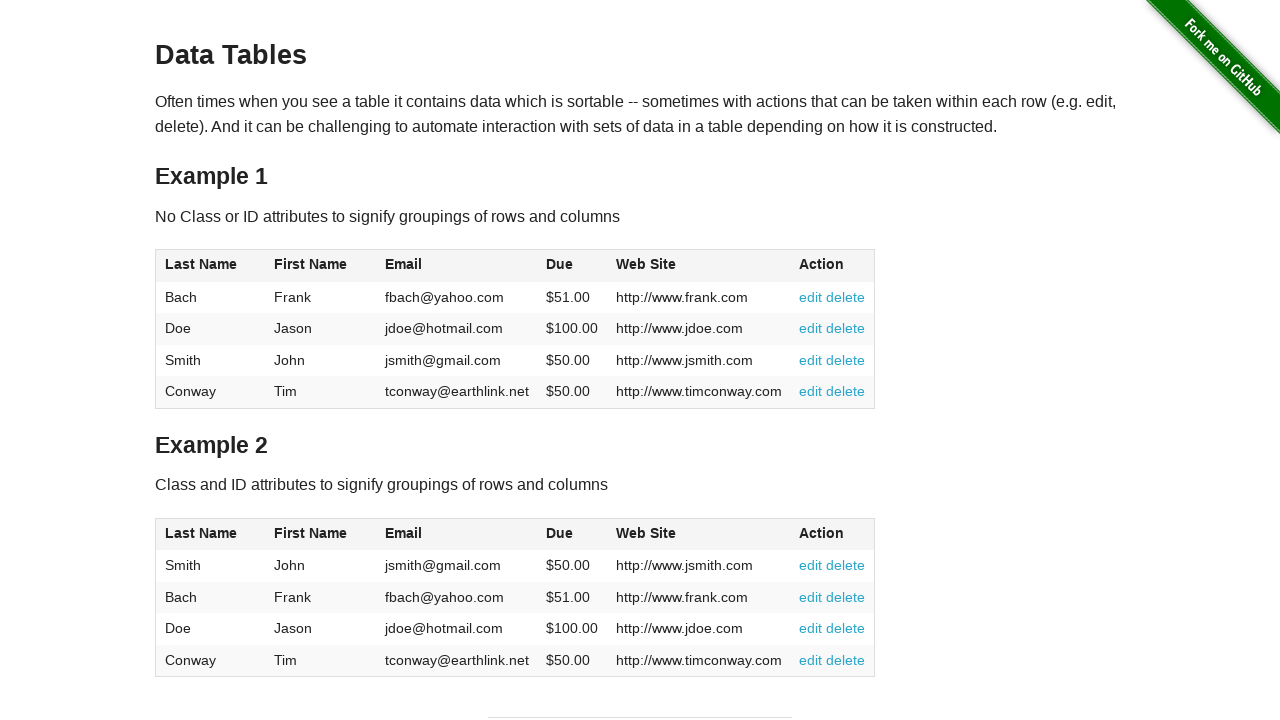

Retrieved all email cells from the table
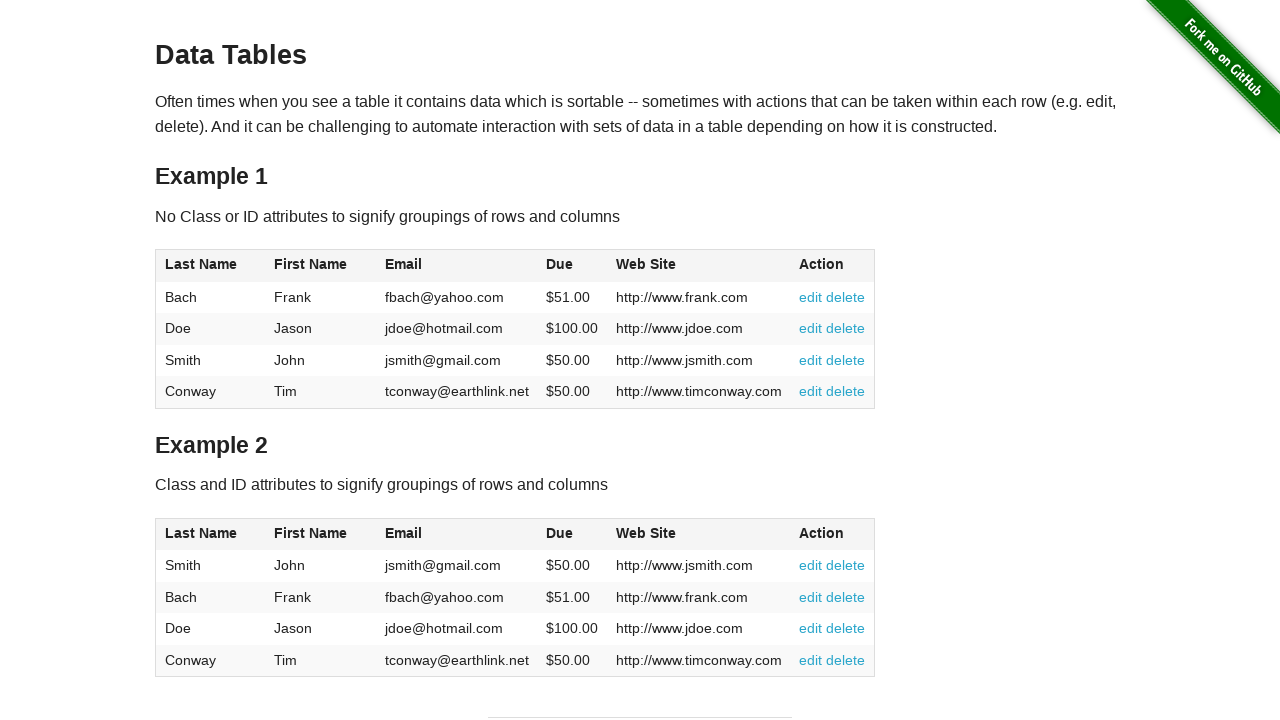

Extracted email addresses: ['fbach@yahoo.com', 'jdoe@hotmail.com', 'jsmith@gmail.com', 'tconway@earthlink.net']
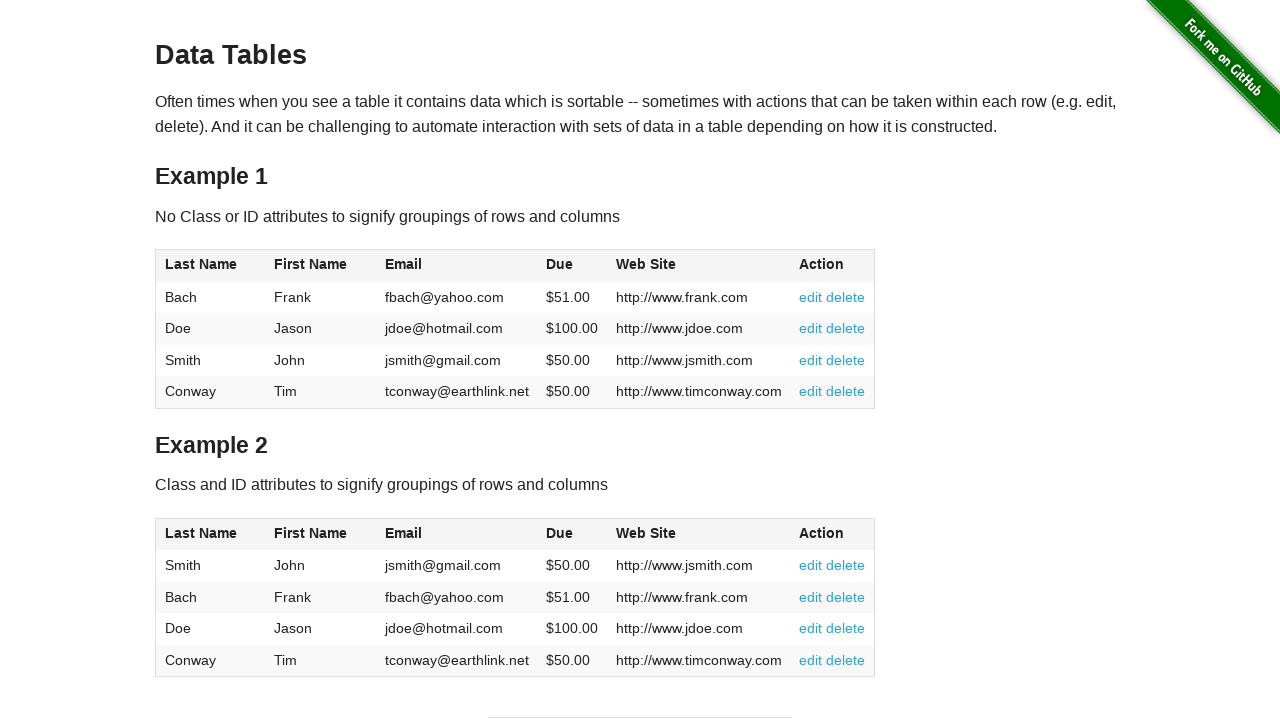

Verified email addresses are sorted in ascending alphabetical order
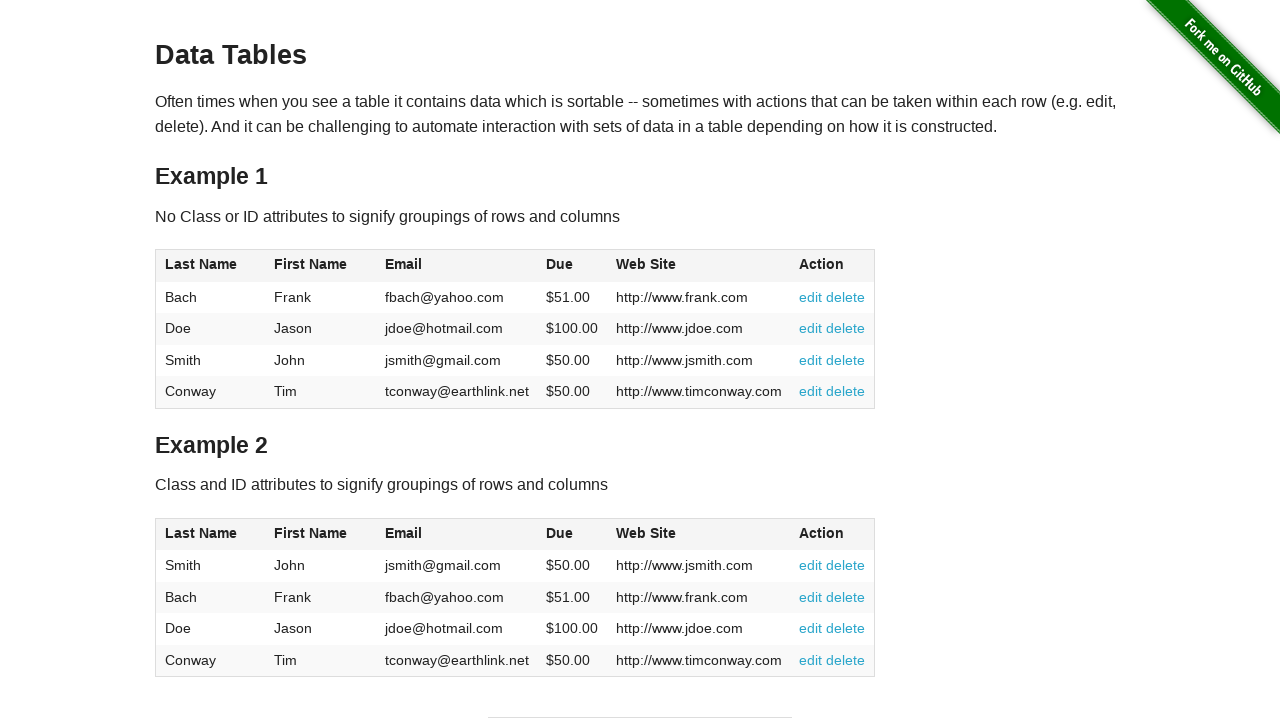

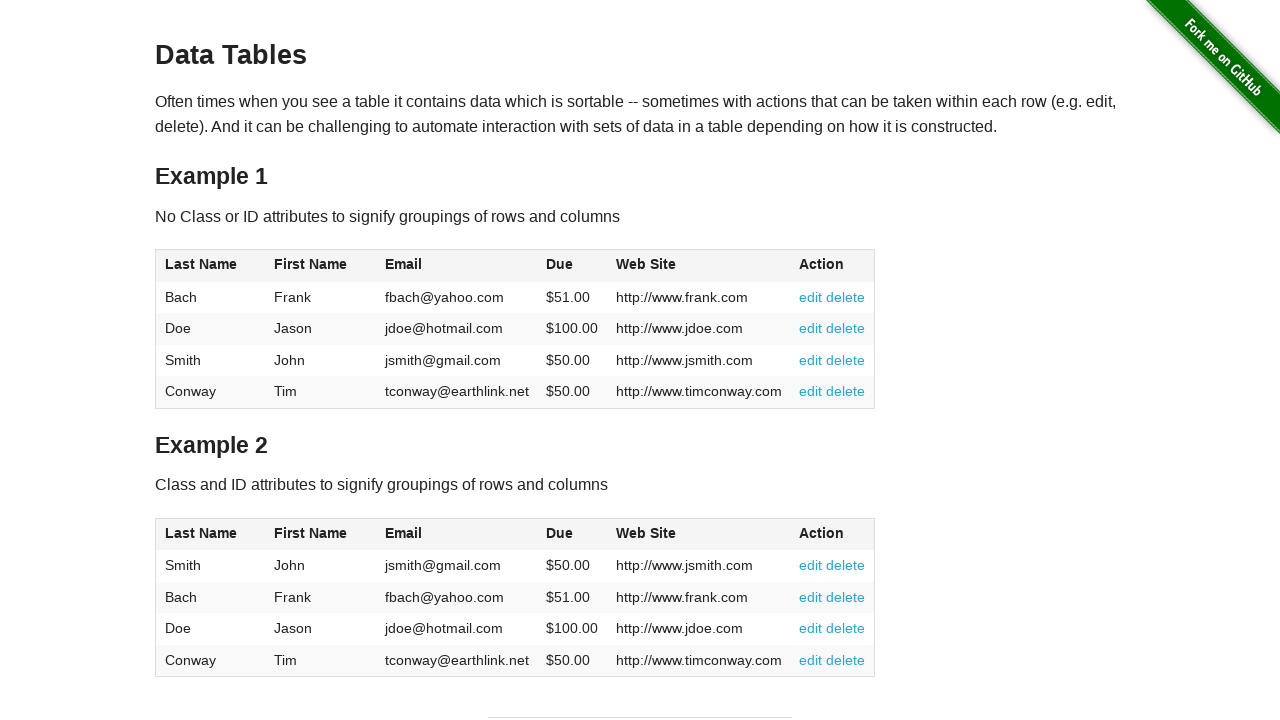